Tests navigation to a cast member's page by clicking their name, then navigating back using the Back button

Starting URL: https://demo.playwright.dev/movies/movie?id=718821&page=1

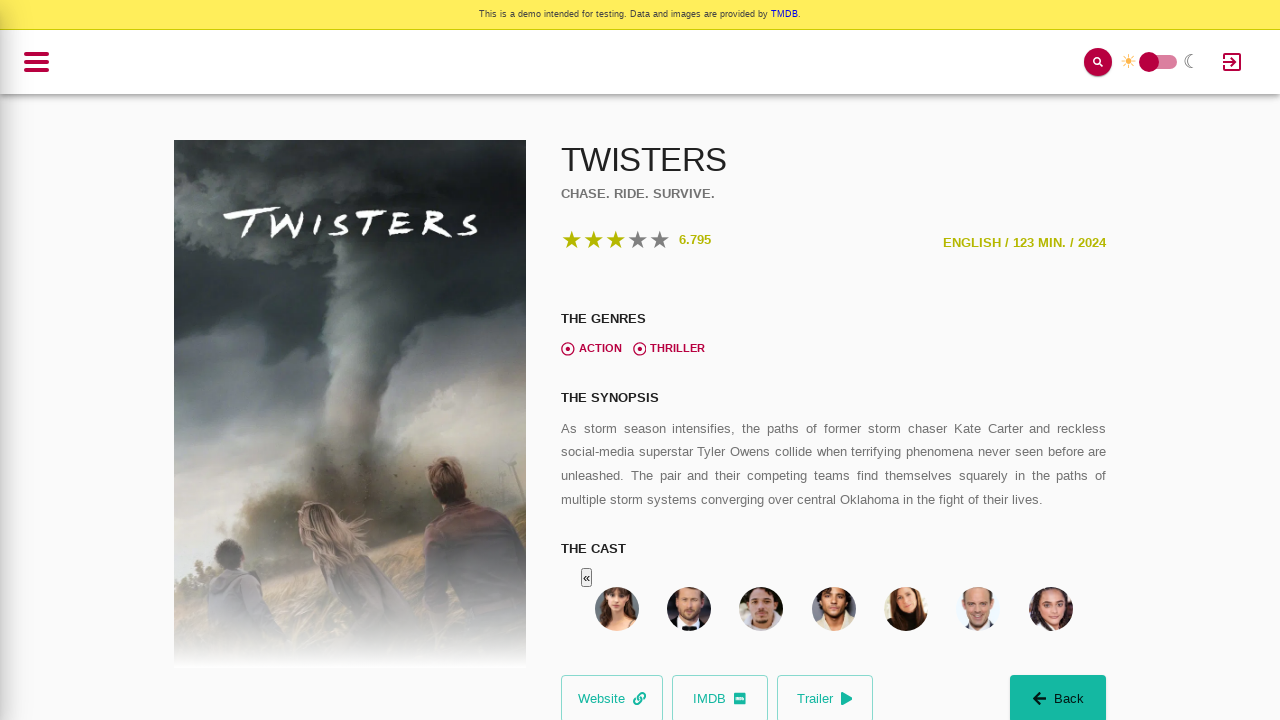

Clicked on cast member link 'Samantha Ireland' at (834, 609) on internal:role=link[name="Samantha Ireland"i]
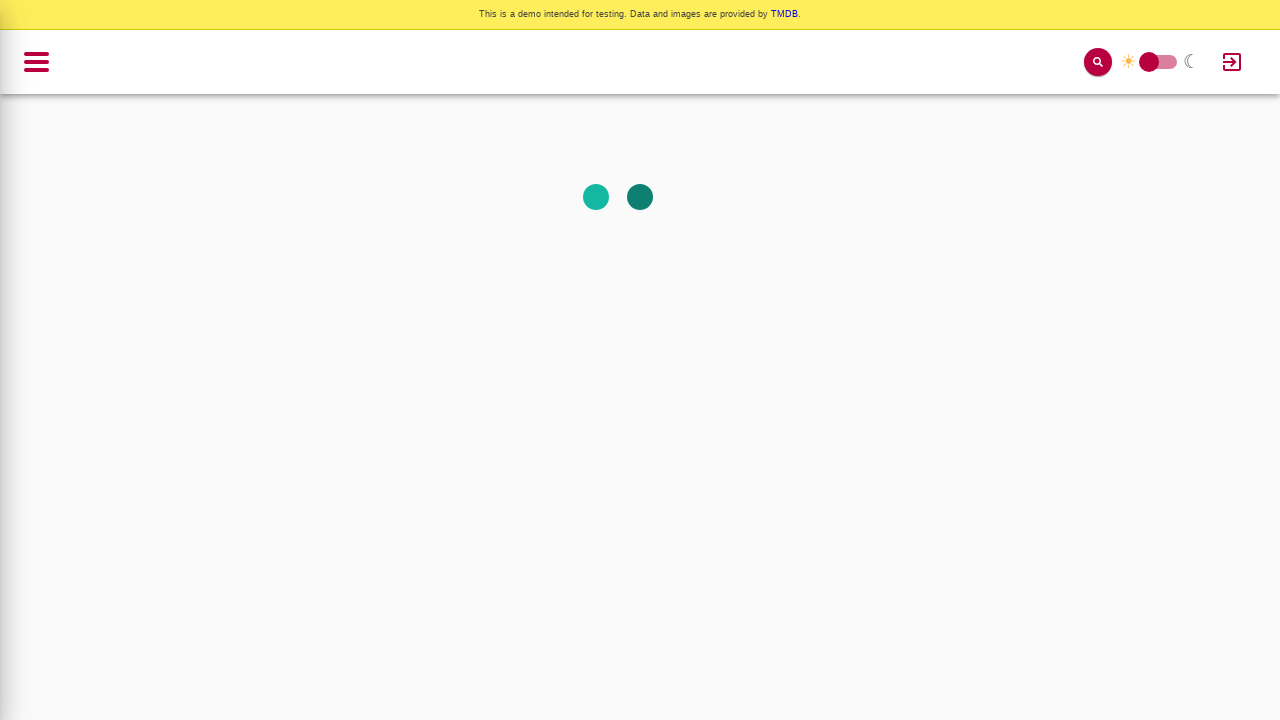

Cast member page loaded - 'Samantha Ireland' heading is visible
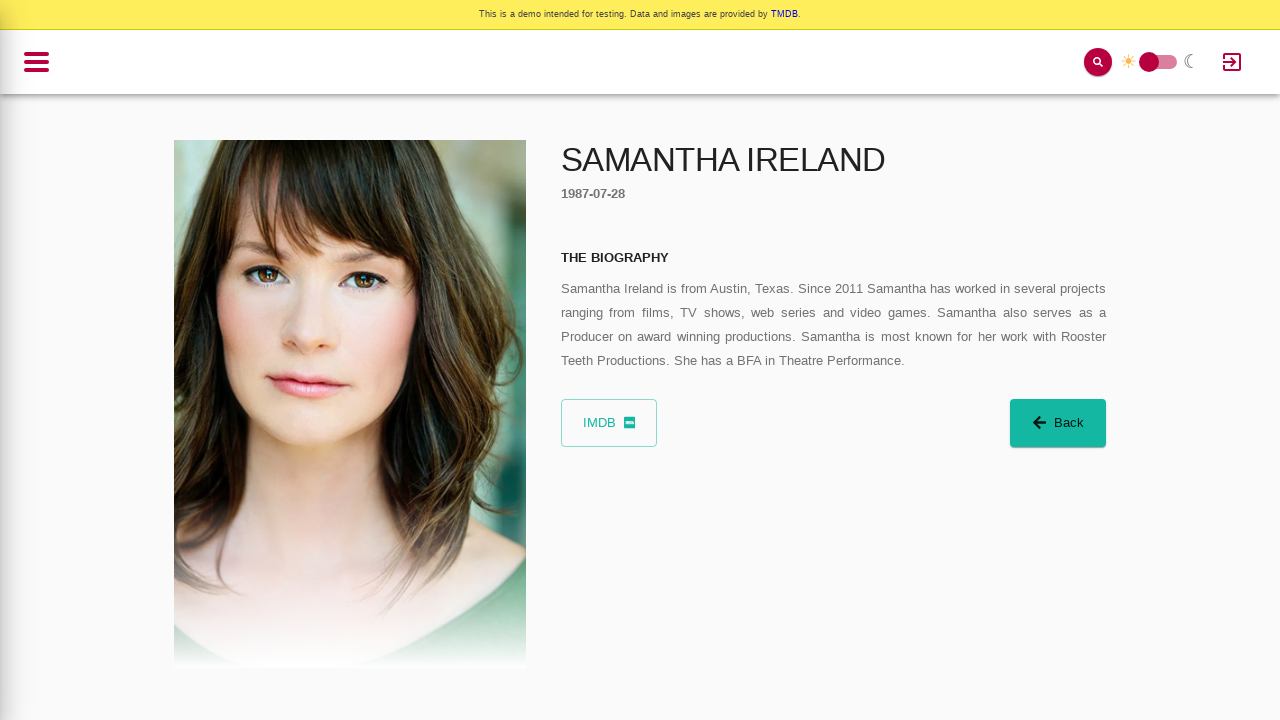

Clicked Back button to return to movie page at (1058, 423) on internal:role=button[name="Back"i]
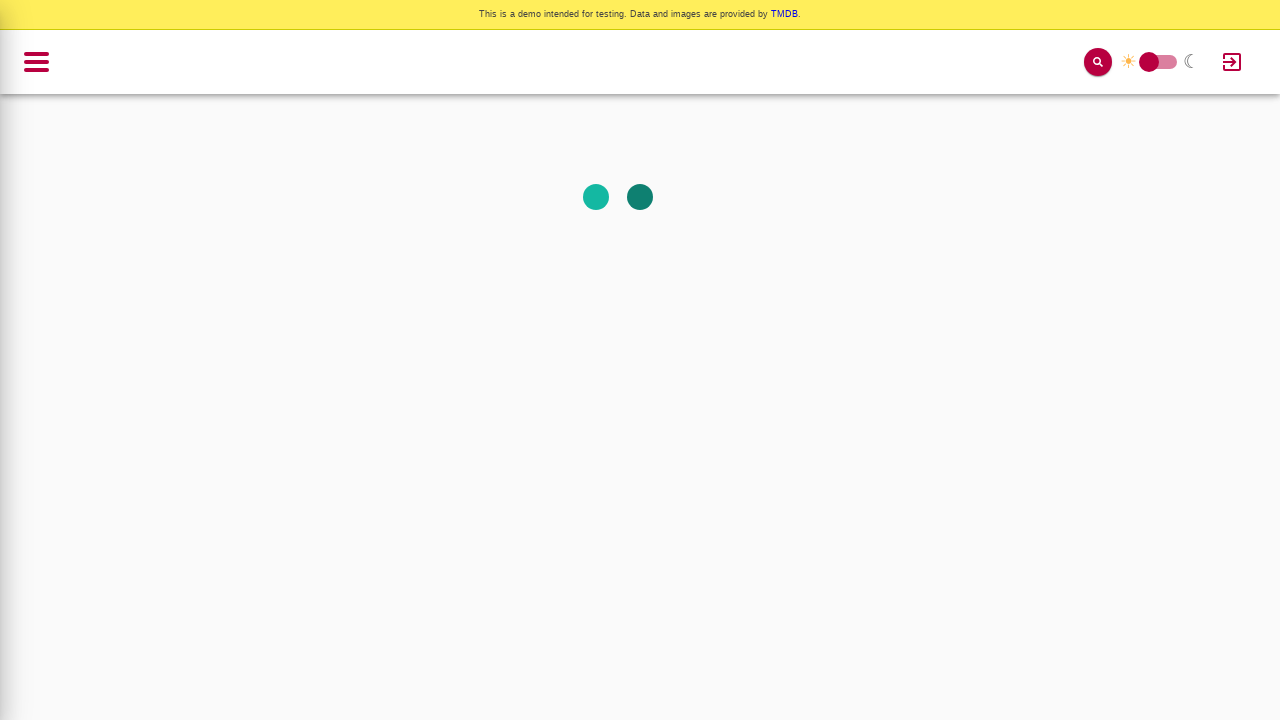

Returned to movie page - 'Twisters' heading is visible
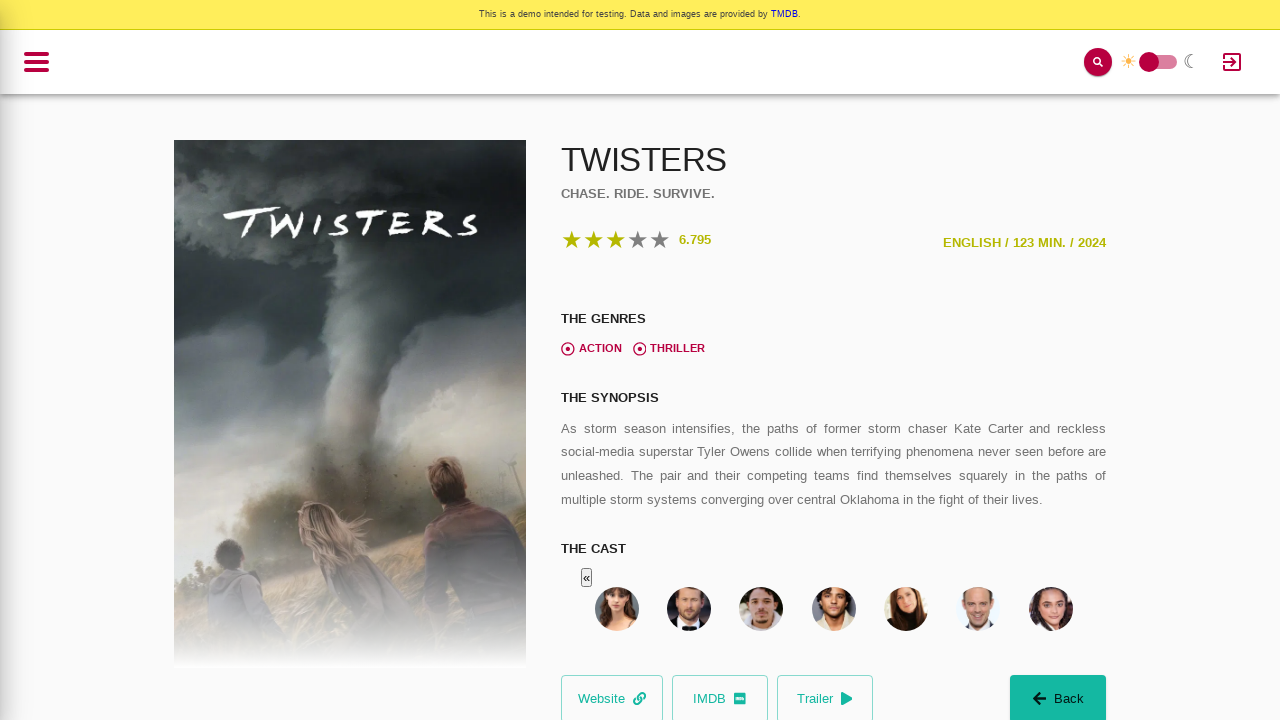

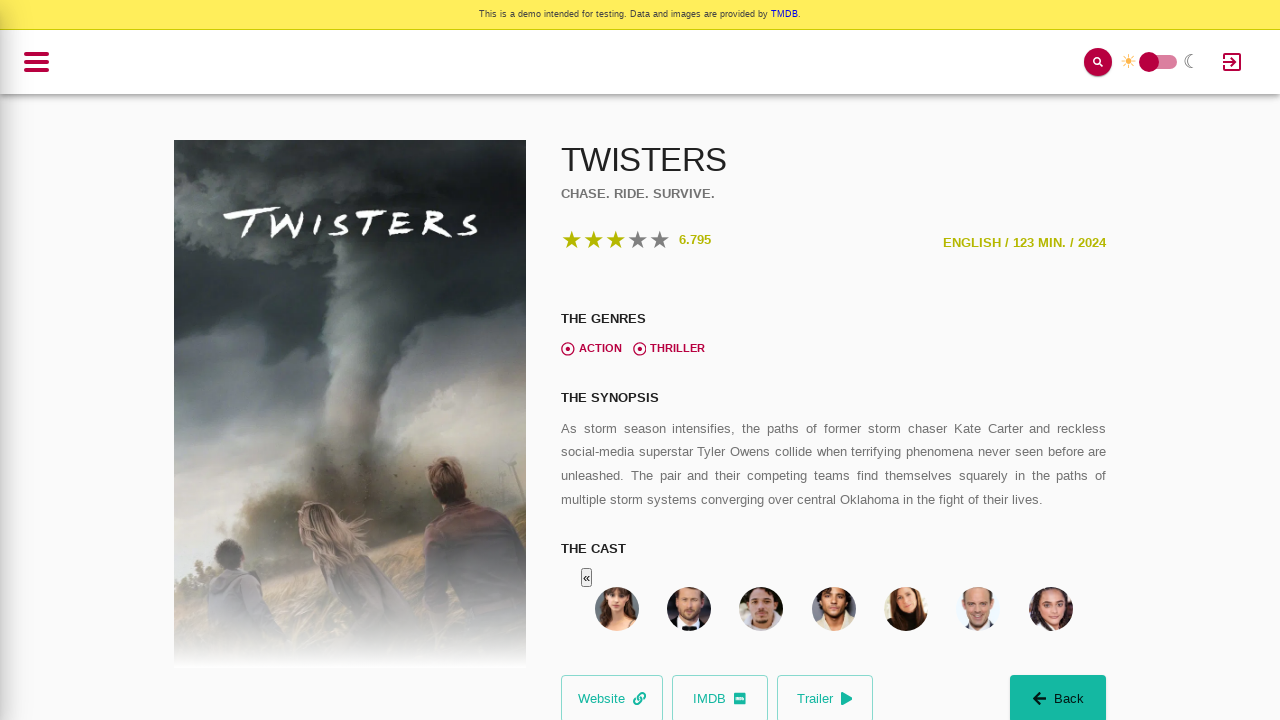